Dynamically selects all checkboxes on the registration form by finding all checkbox elements

Starting URL: http://demo.automationtesting.in/Register.html

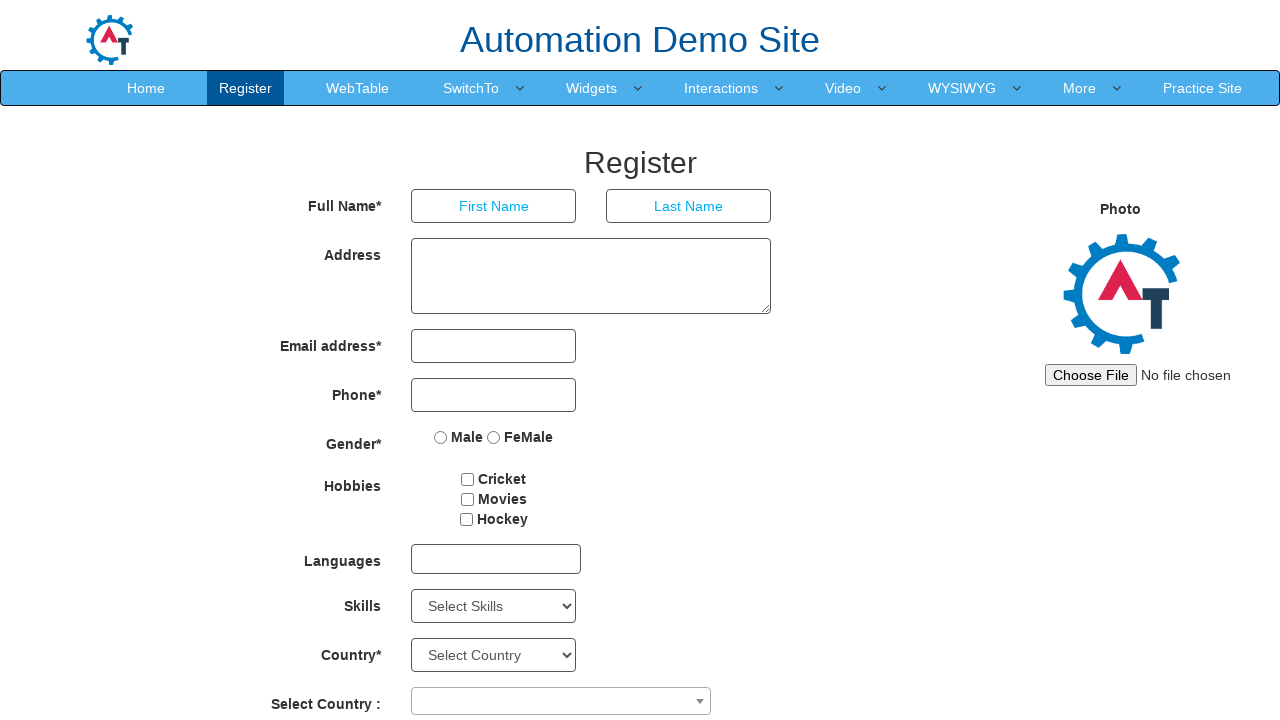

Found all checkbox elements on the registration form
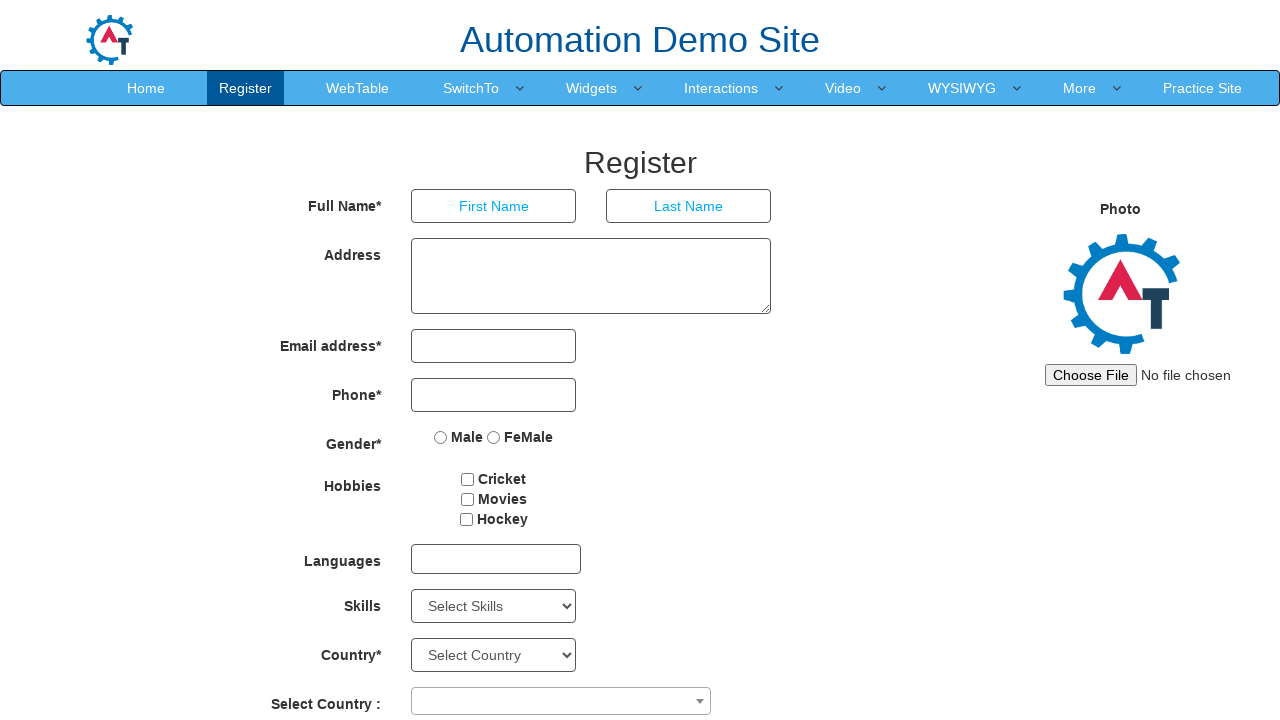

Clicked a checkbox to select it at (468, 479) on input[type='checkbox'] >> nth=0
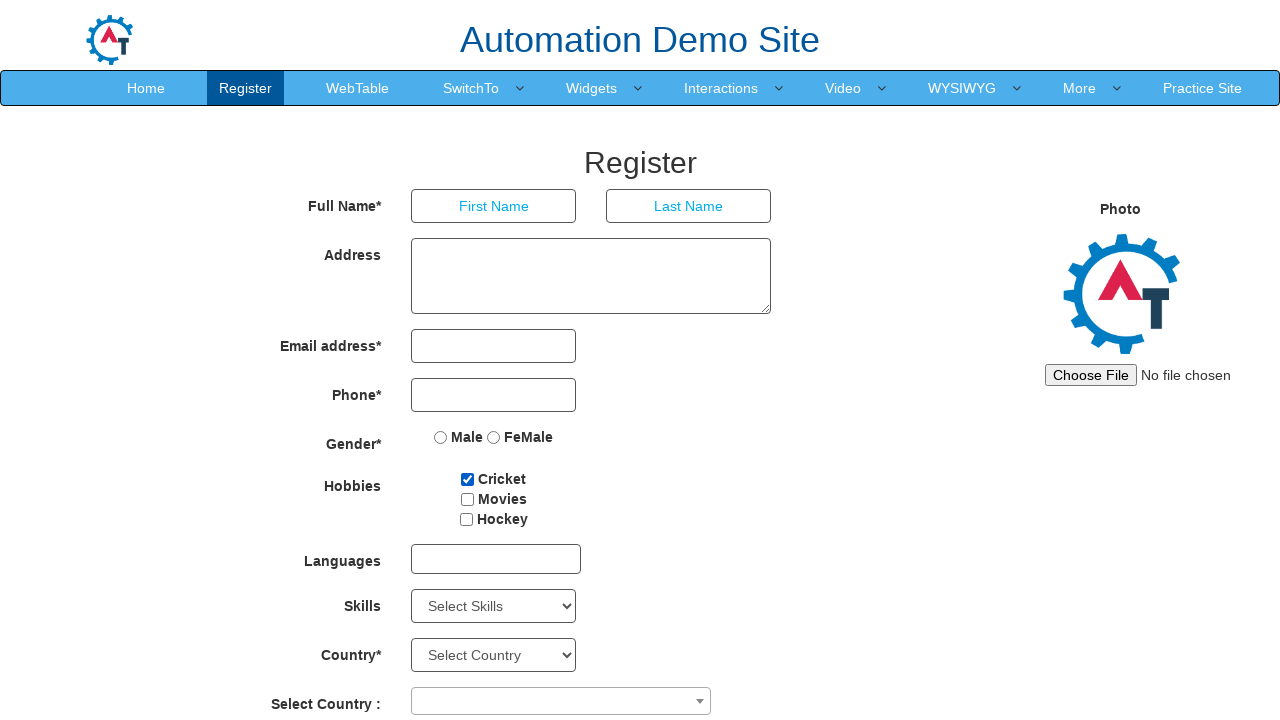

Clicked a checkbox to select it at (467, 499) on input[type='checkbox'] >> nth=1
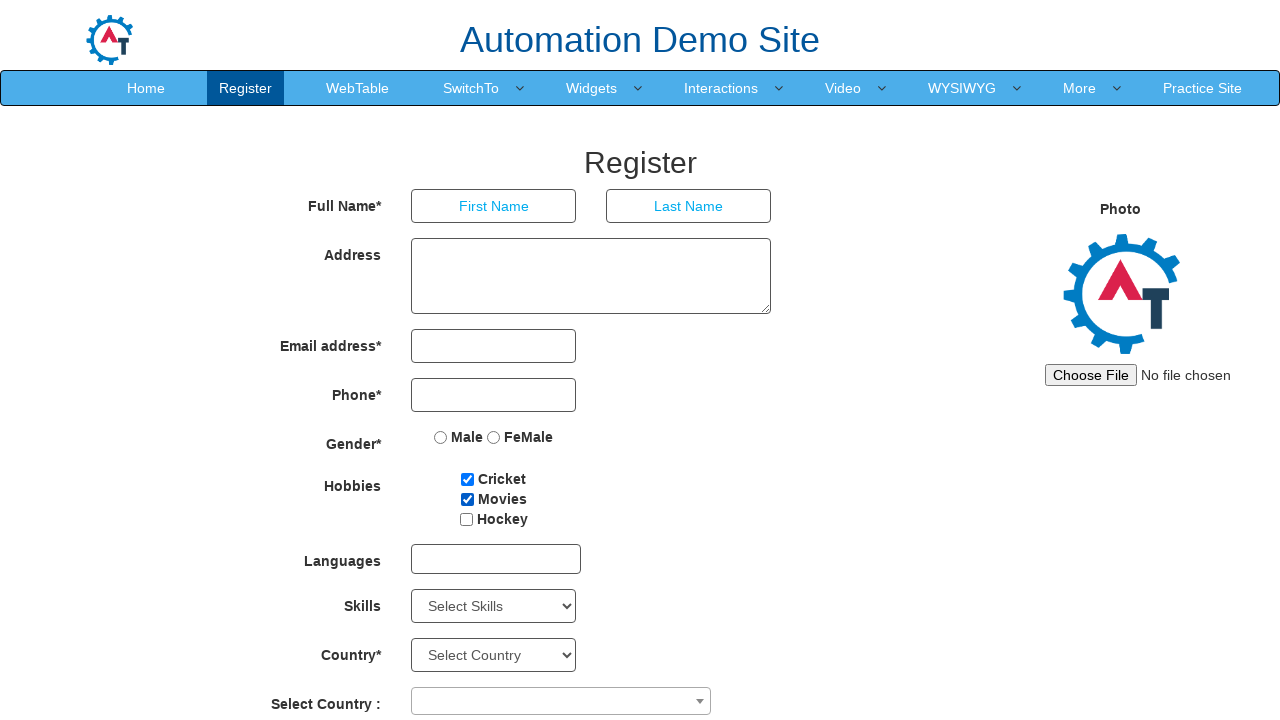

Clicked a checkbox to select it at (466, 519) on input[type='checkbox'] >> nth=2
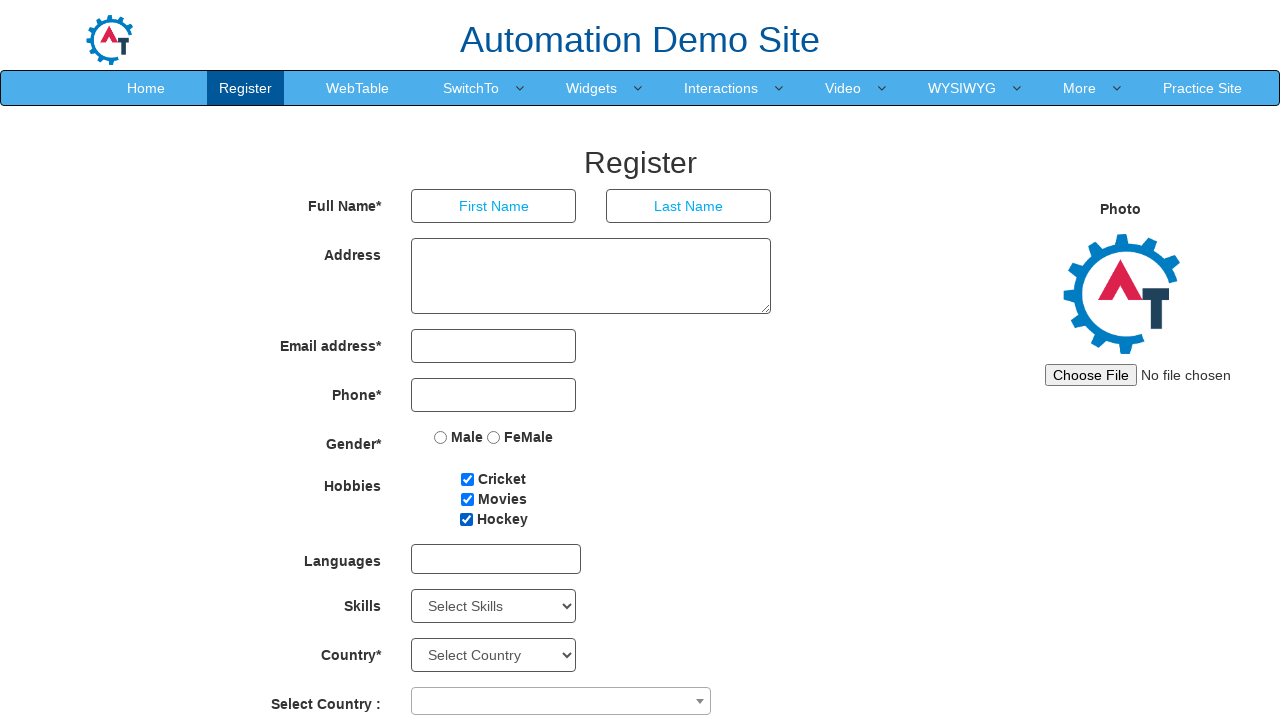

Retrieved checkbox attributes - ID: checkbox1, Value: Cricket
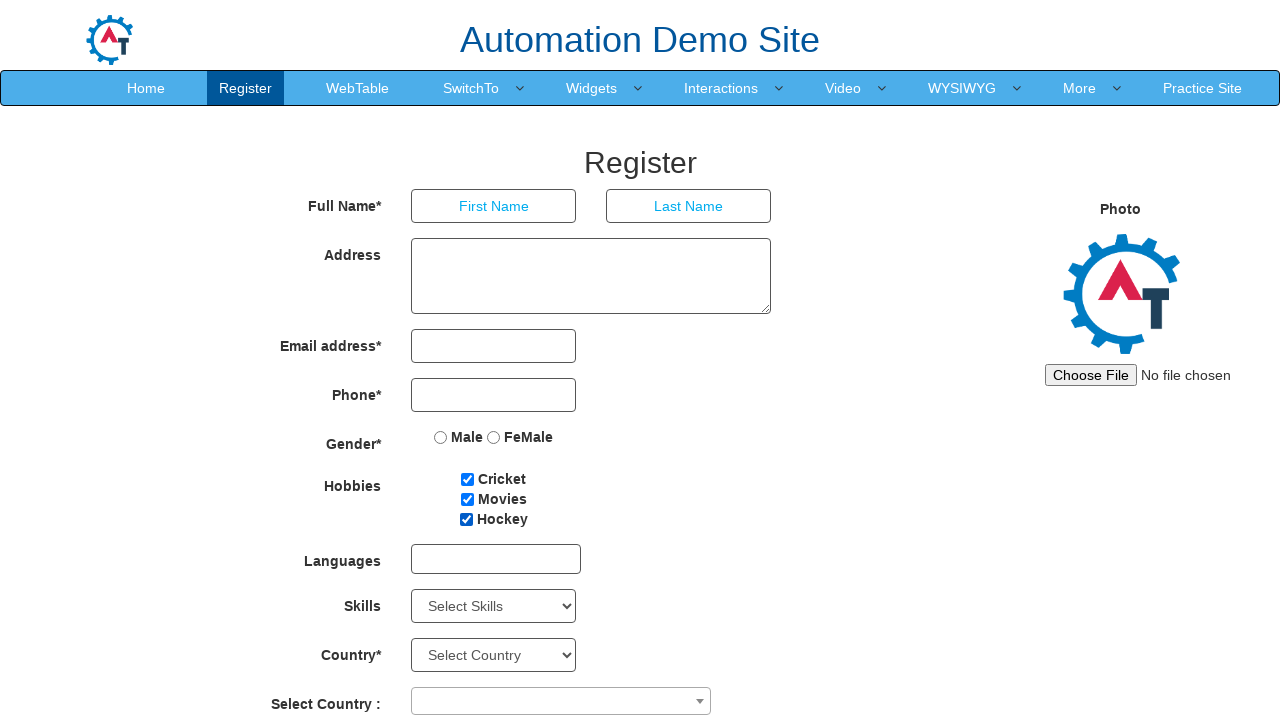

Retrieved checkbox attributes - ID: checkbox2, Value: Movies
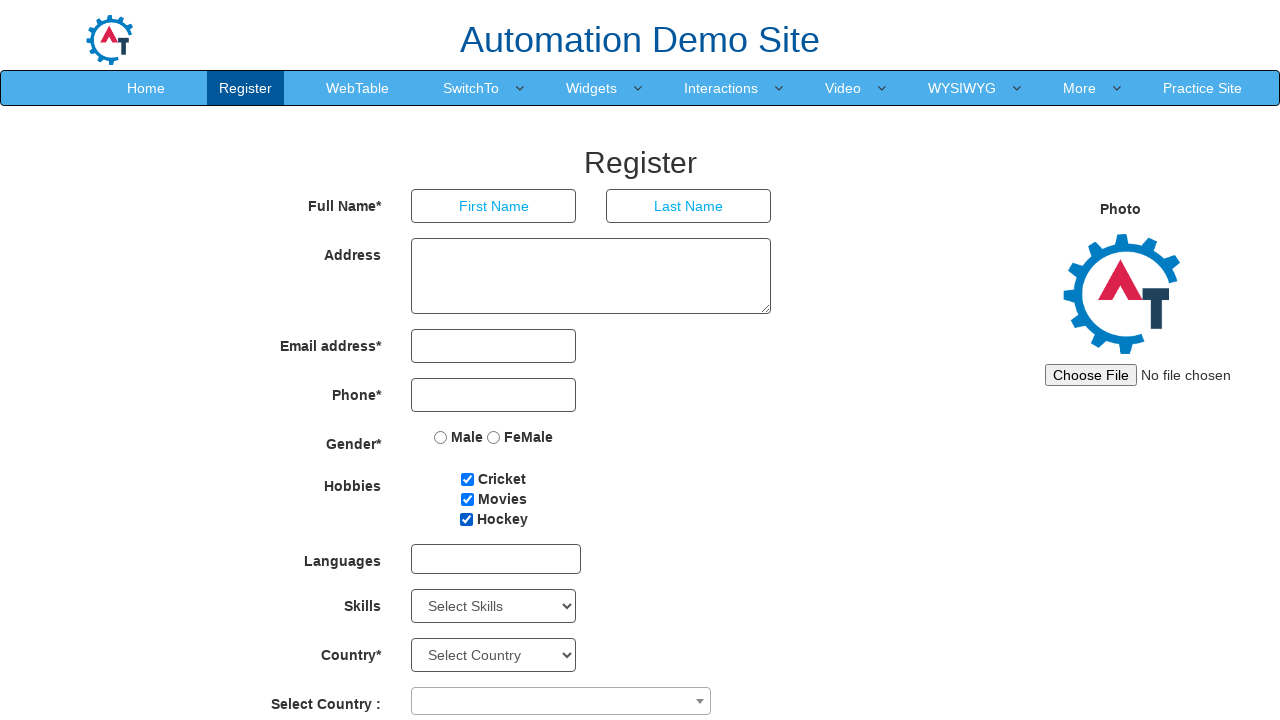

Retrieved checkbox attributes - ID: checkbox3, Value: Hockey
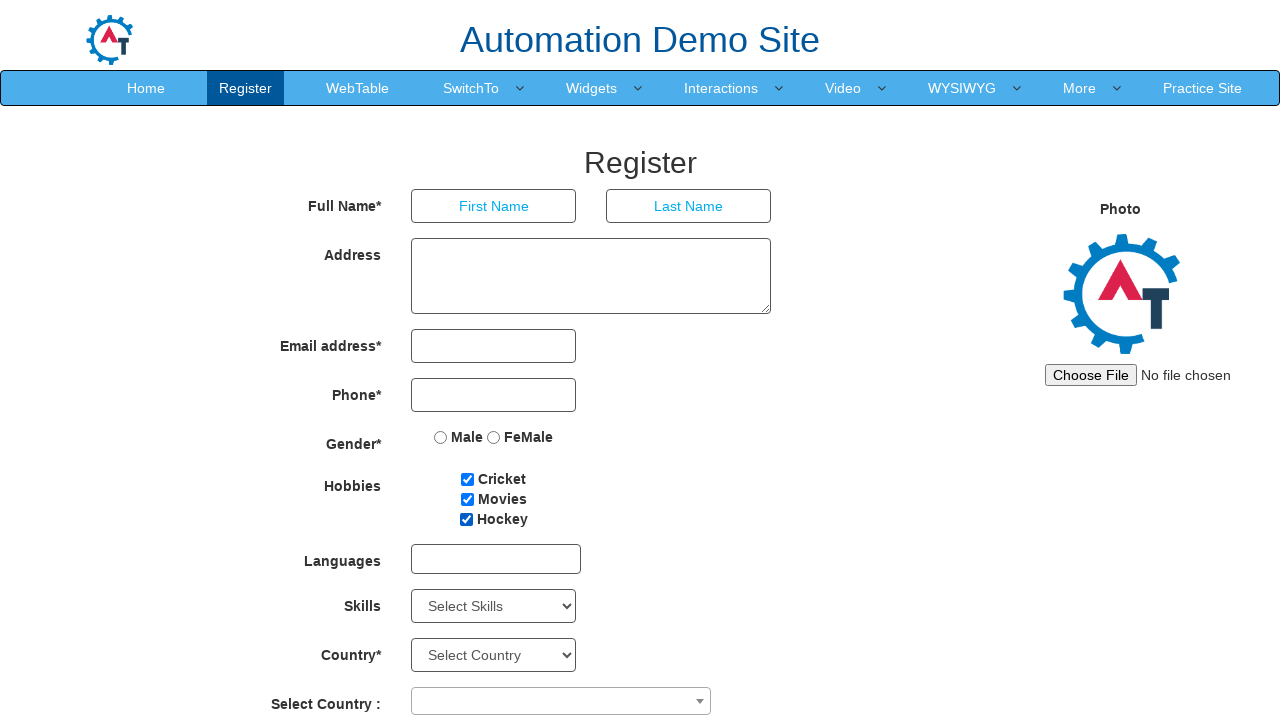

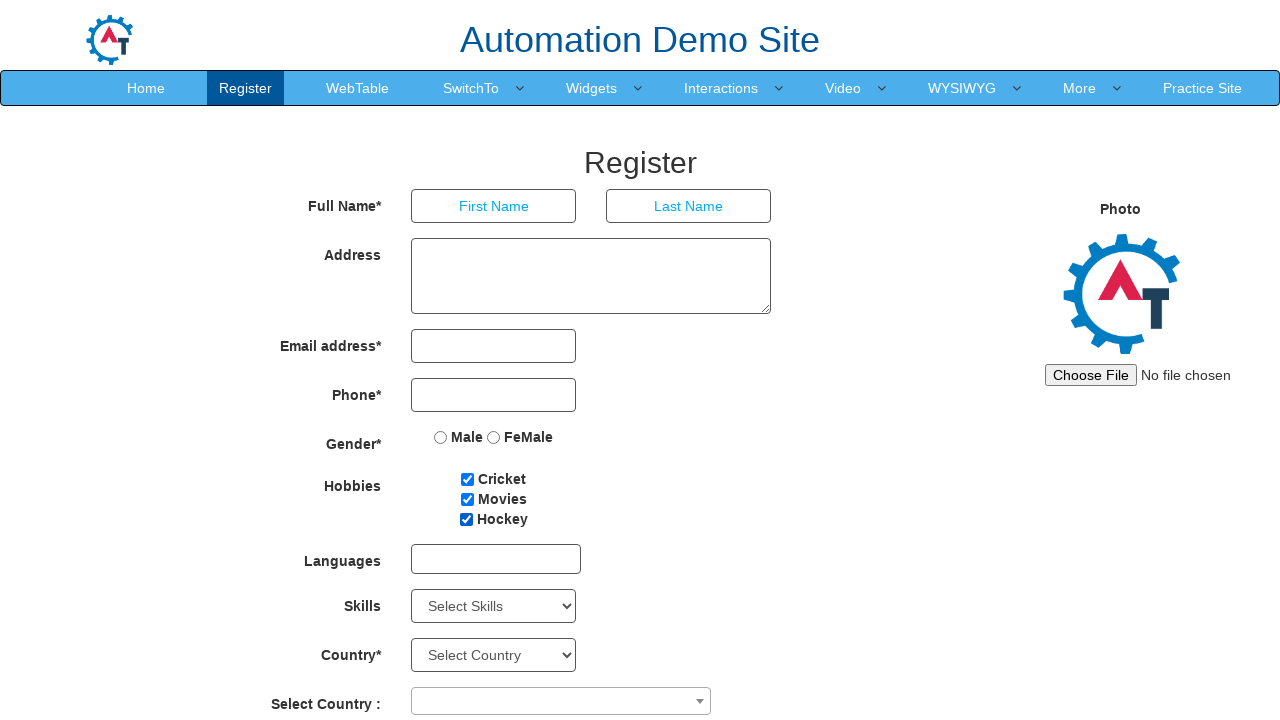